Tests the Stockbit website by navigating to the homepage, clicking on the Investing menu, and verifying the page title contains the expected text.

Starting URL: https://stockbit.com/

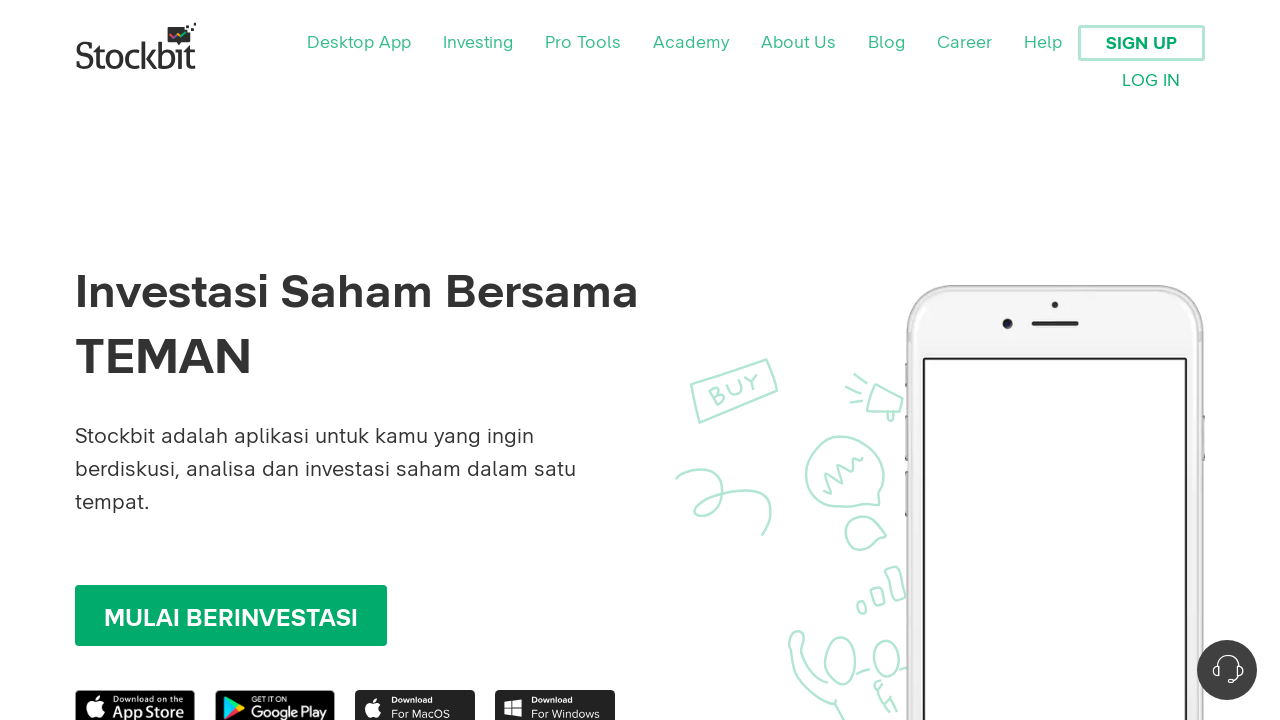

Waited for page to load (domcontentloaded state)
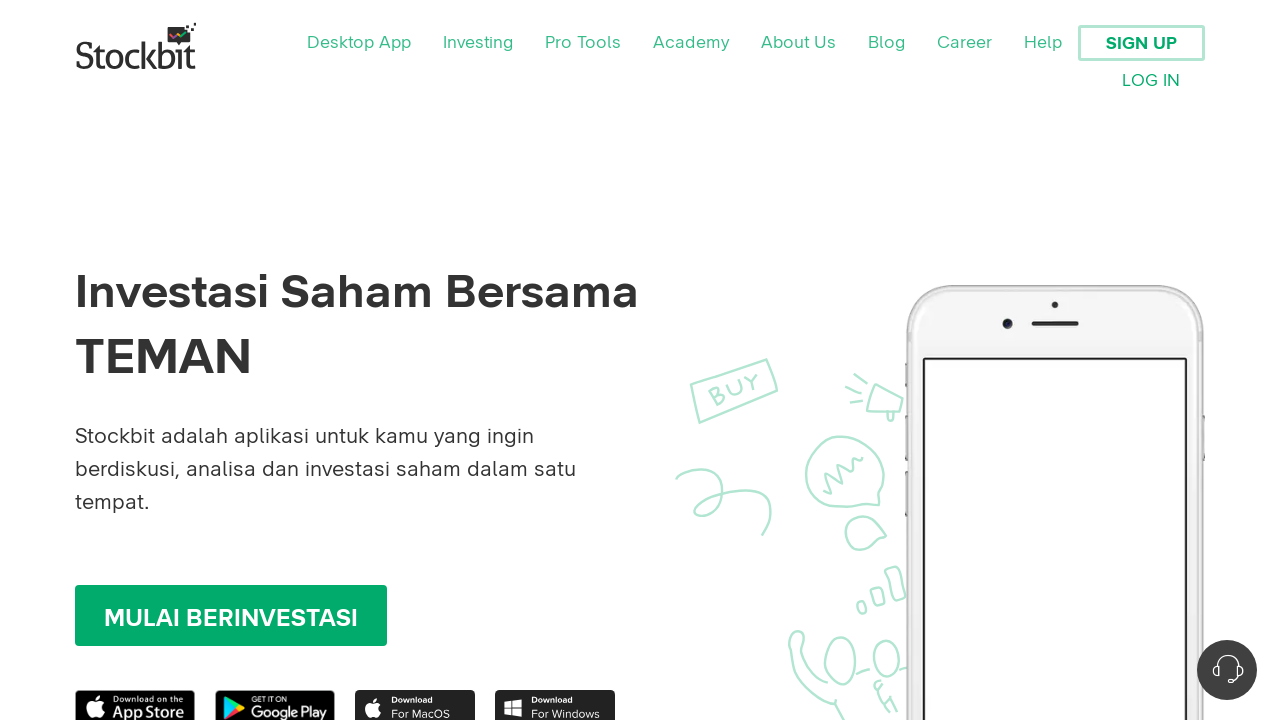

Clicked on Investing menu at (478, 43) on text=Investing
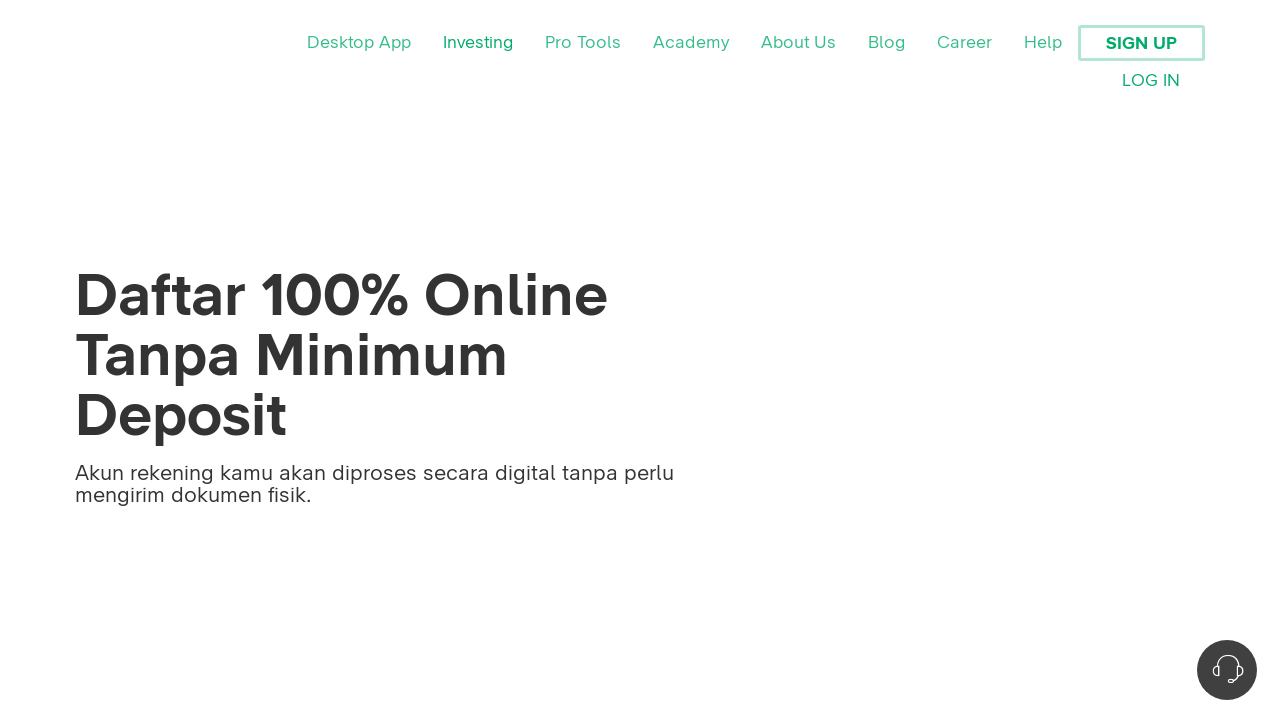

Waited for Investing page to load (domcontentloaded state)
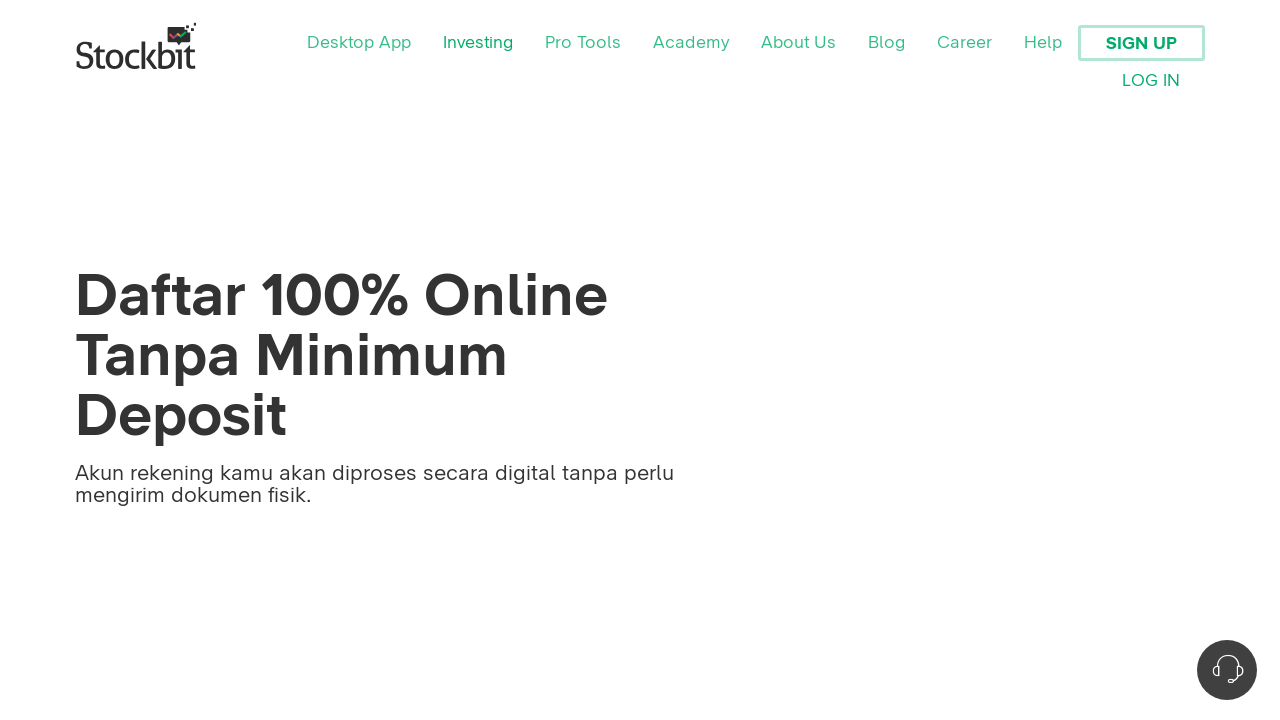

Retrieved page title: Stockbit - Mulai Investasi Saham | Stockbit - Investasi Saham Bersama Komunitas Saham Terbesar di Indonesia
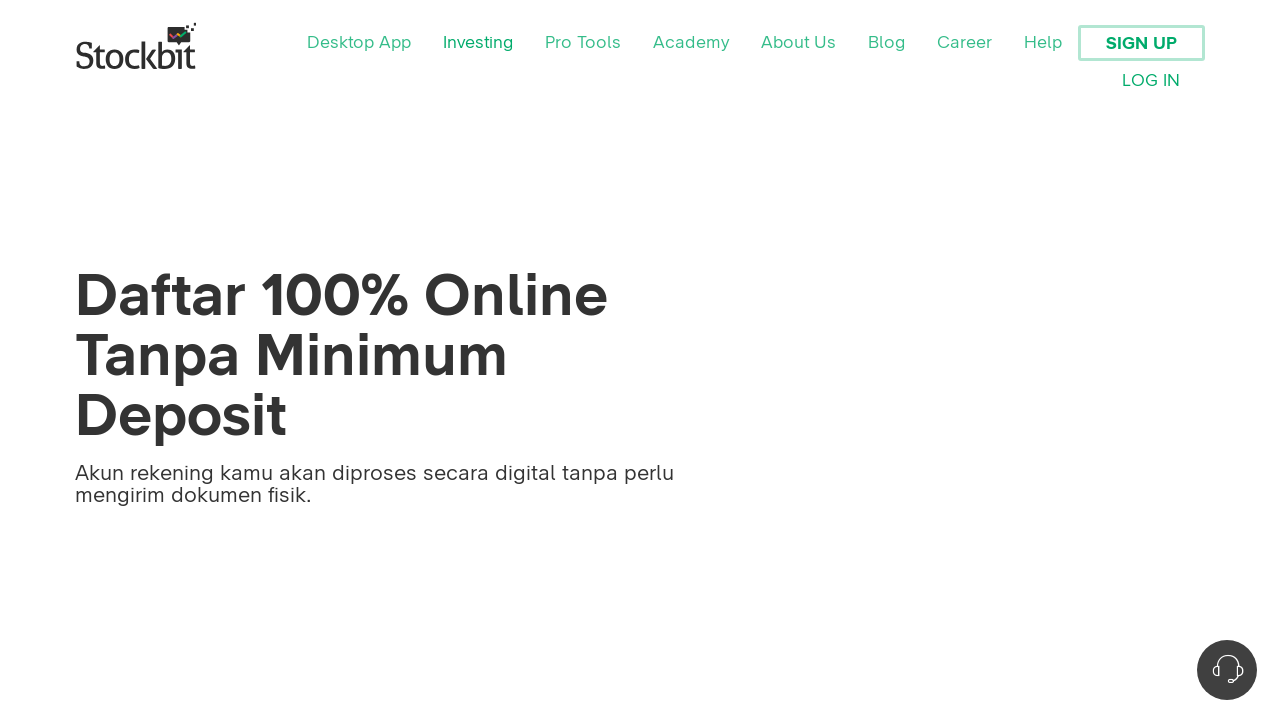

Verified page title contains 'Stockbit'
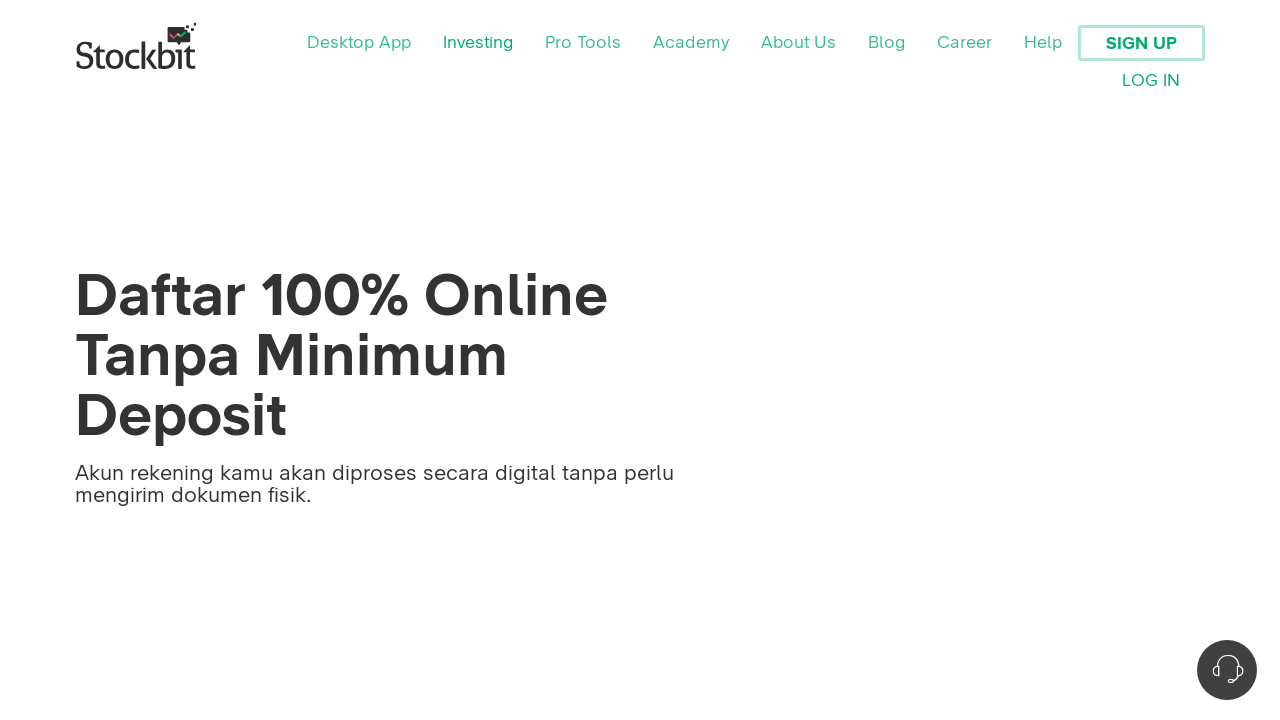

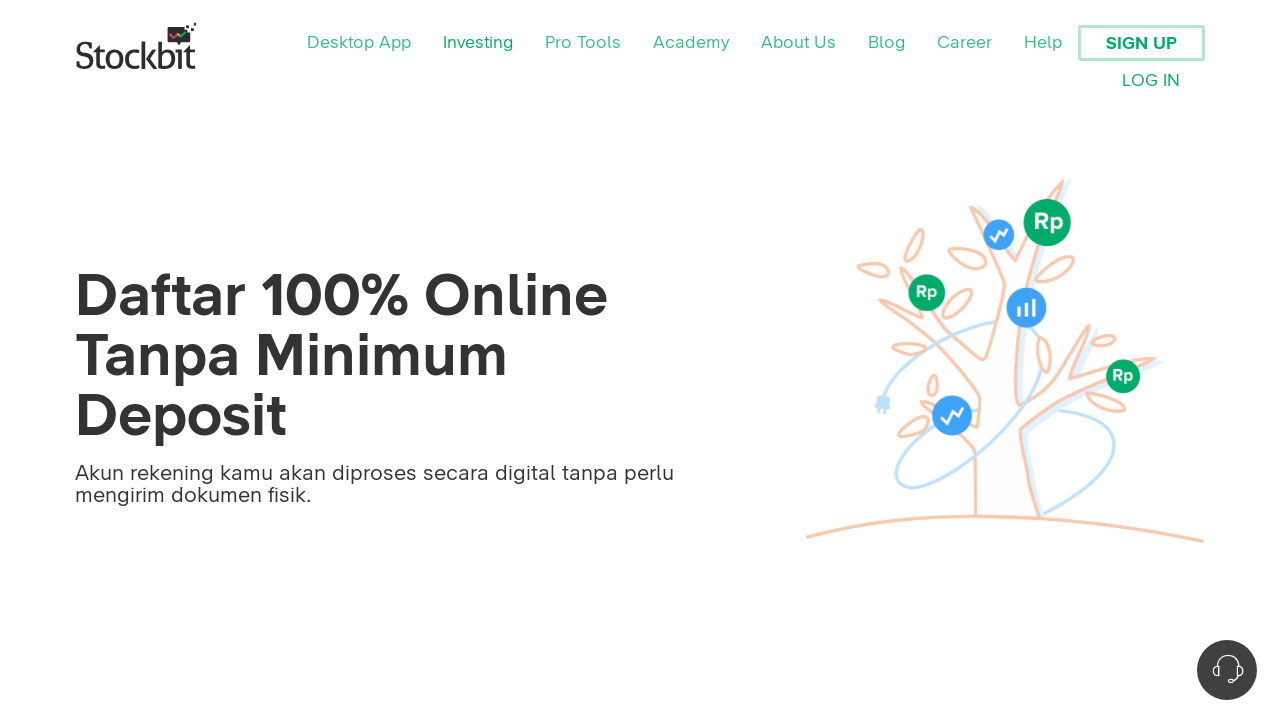